Tests opting out of A/B tests by adding an Optimizely opt-out cookie after visiting the page, then refreshing to verify the opt-out is applied.

Starting URL: http://the-internet.herokuapp.com/abtest

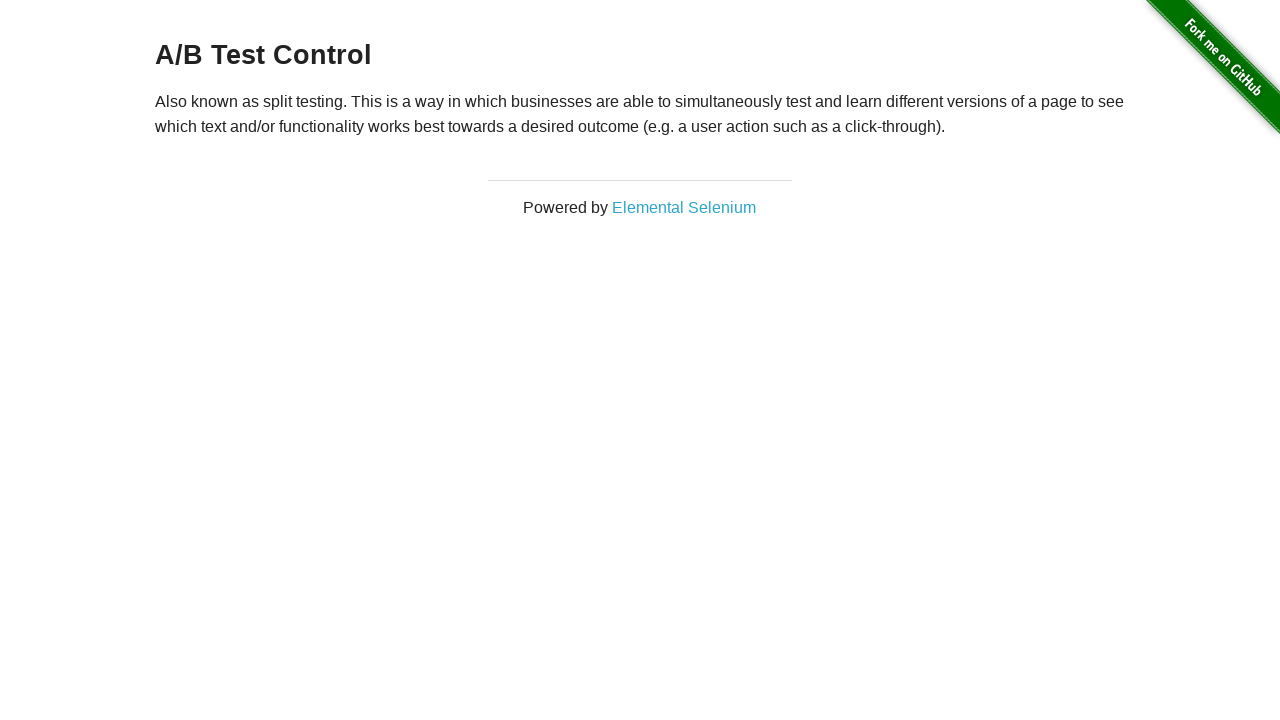

Verified initial page is in an A/B test group
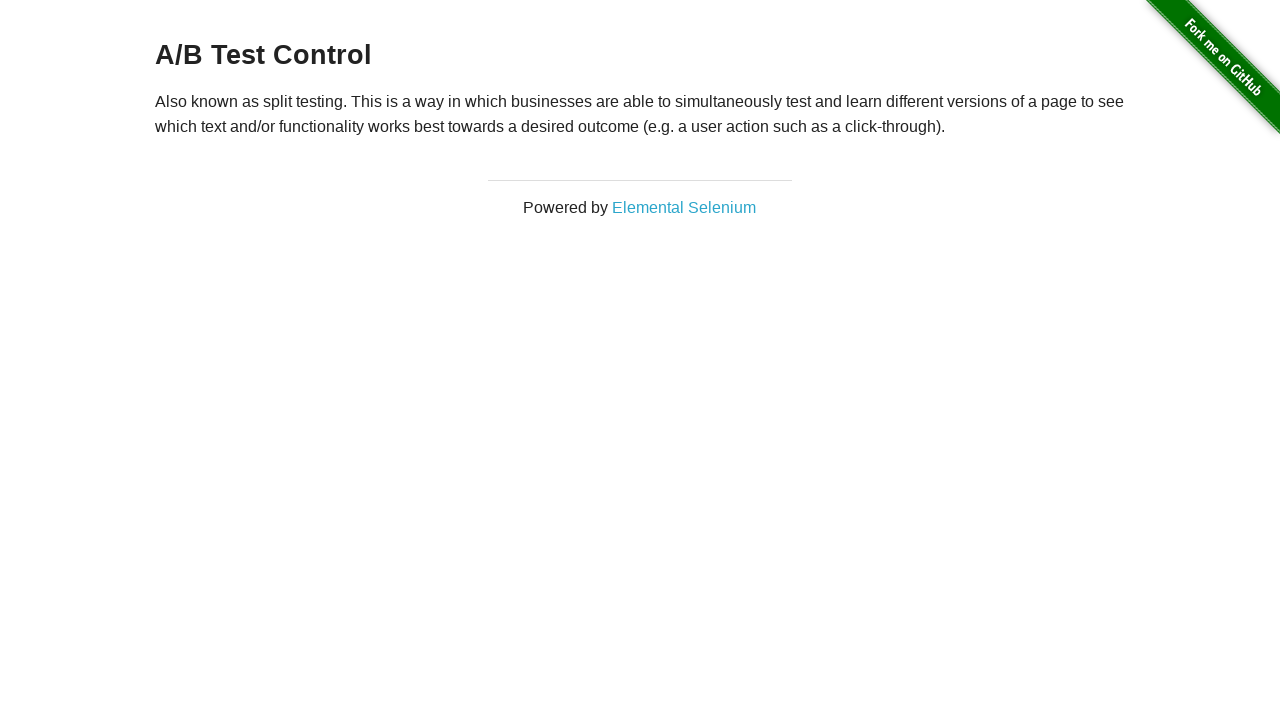

Added Optimizely opt-out cookie
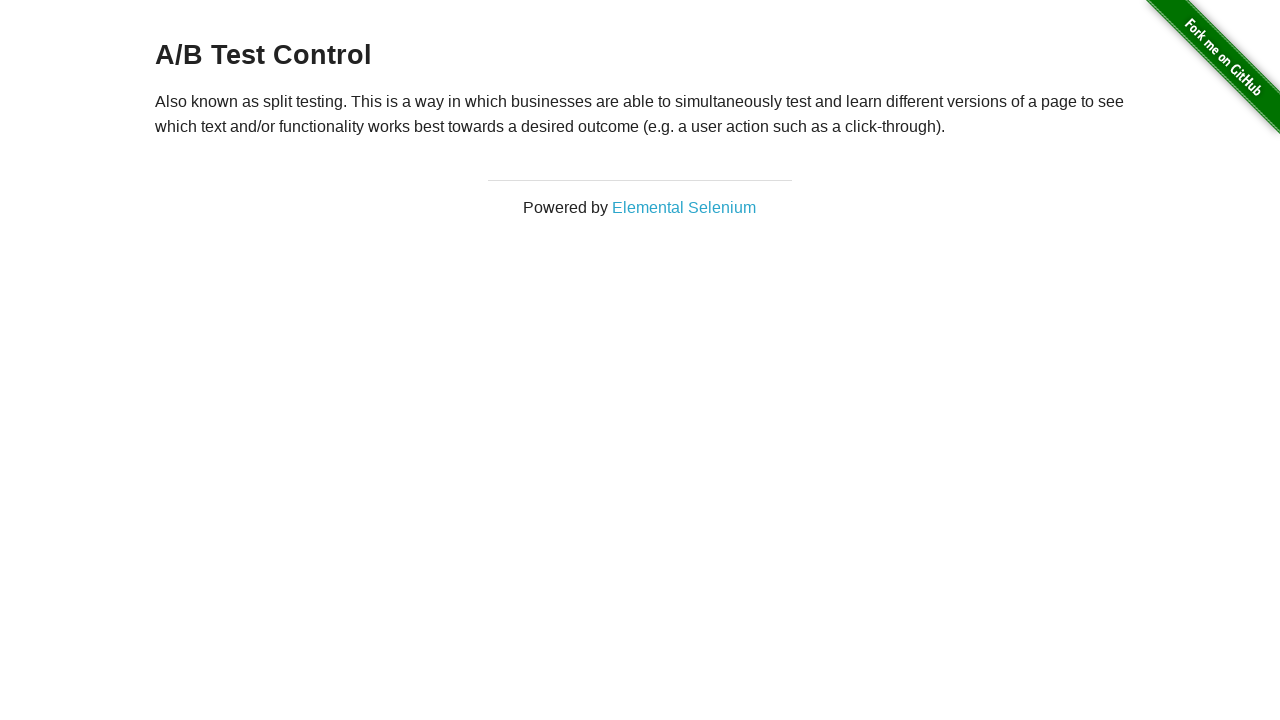

Refreshed page to apply opt-out cookie
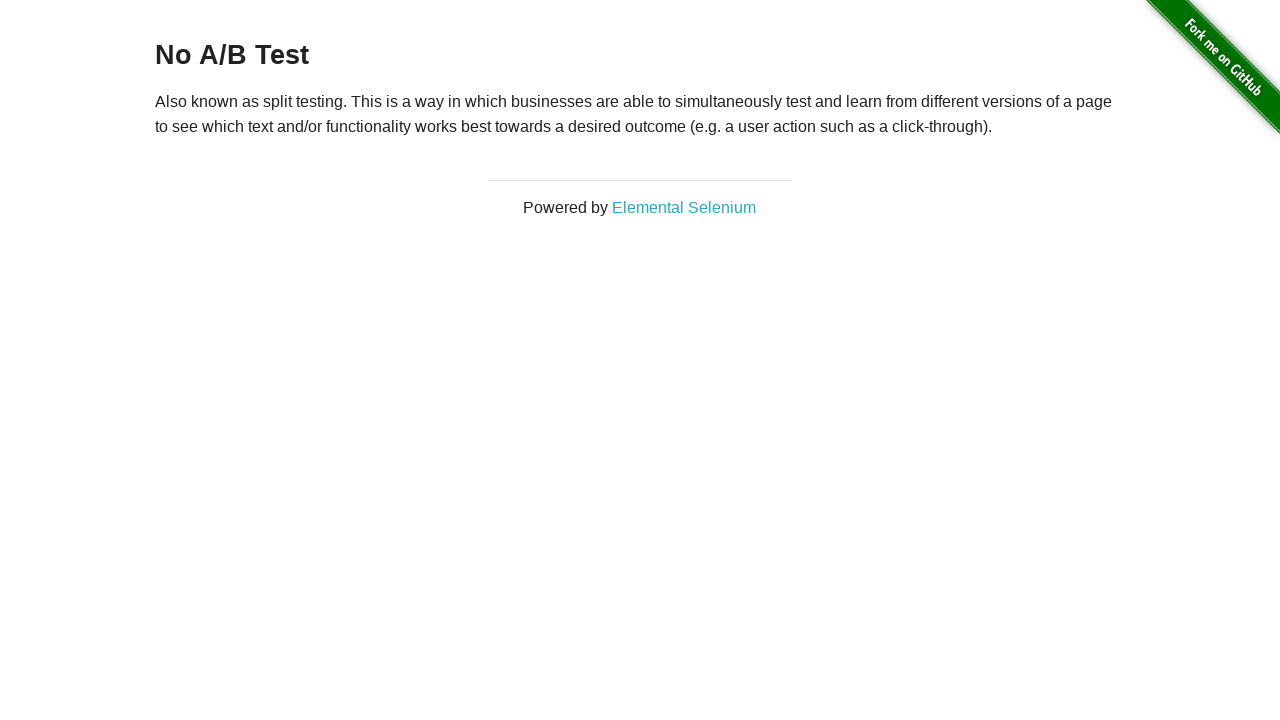

Verified page is now opted out of A/B test
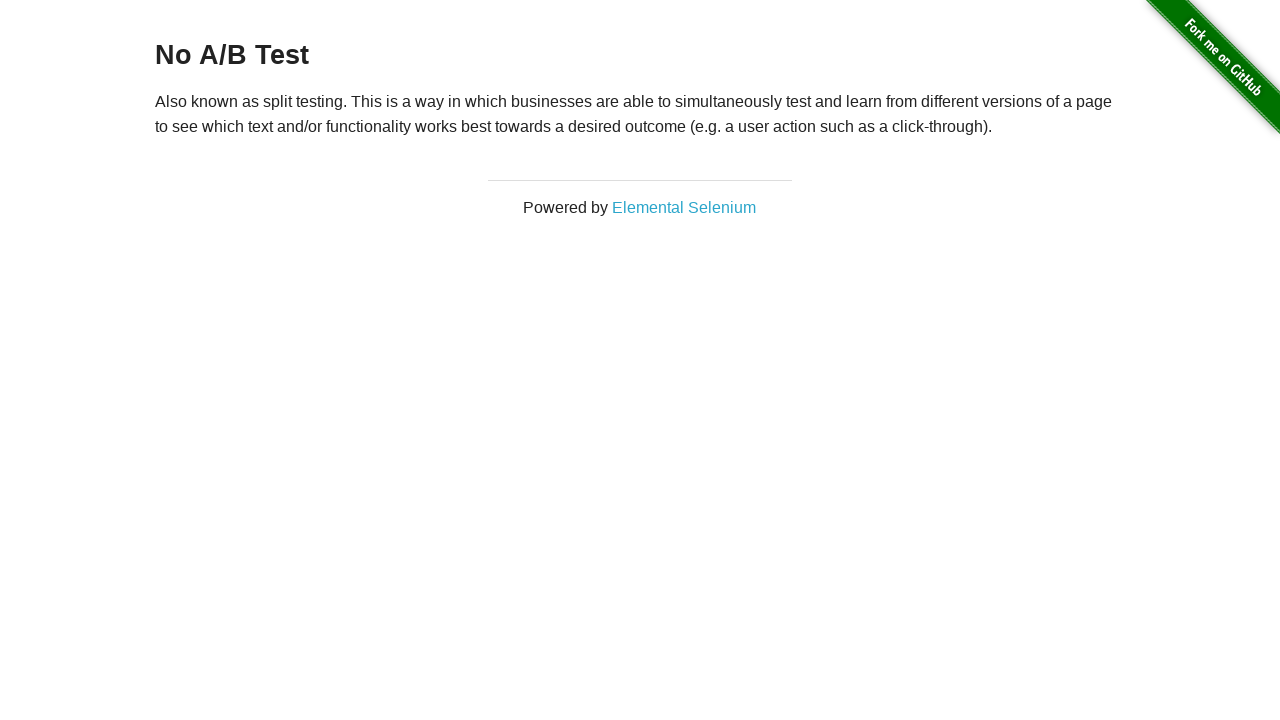

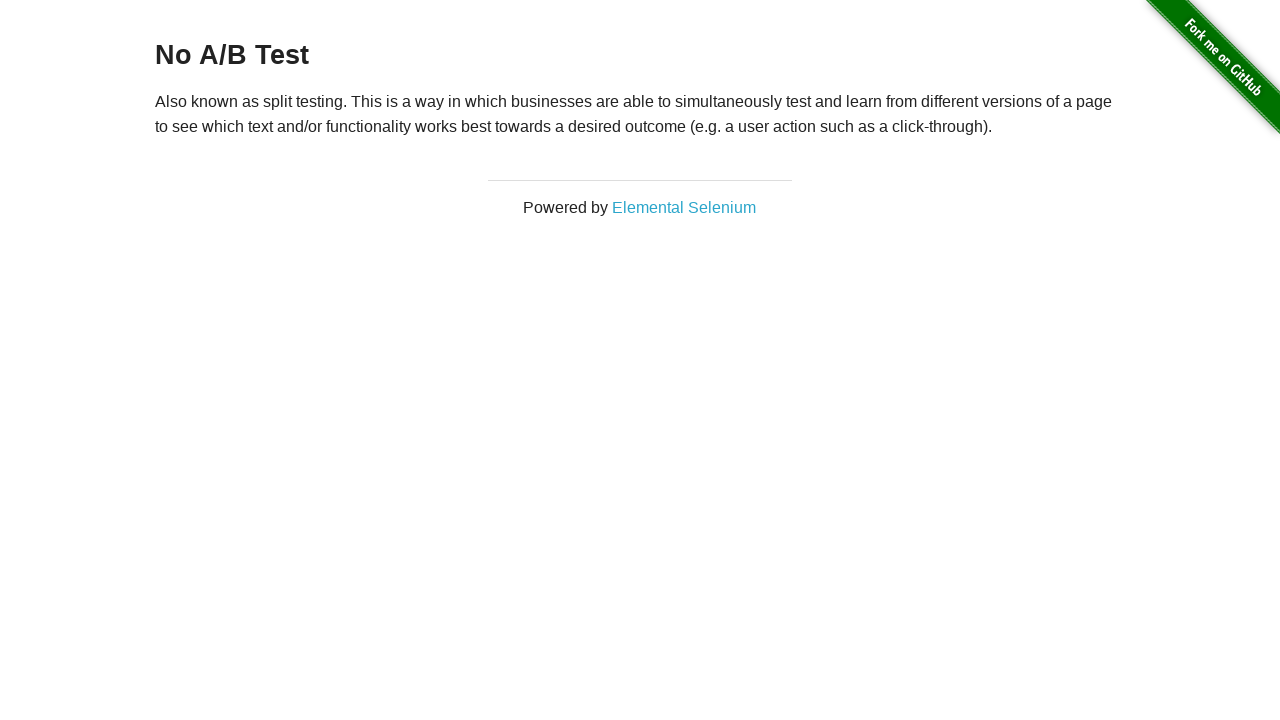